Tests that todo data persists after page reload

Starting URL: https://demo.playwright.dev/todomvc

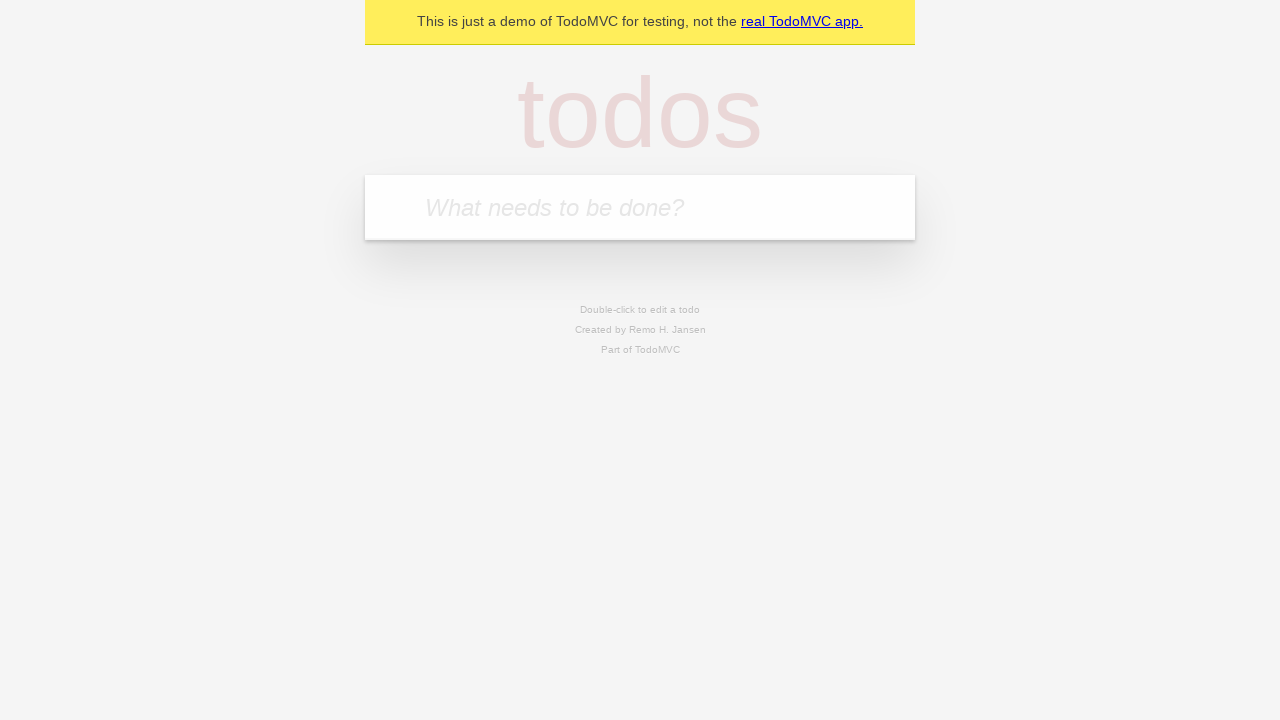

Filled todo input with 'buy some cheese' on internal:attr=[placeholder="What needs to be done?"i]
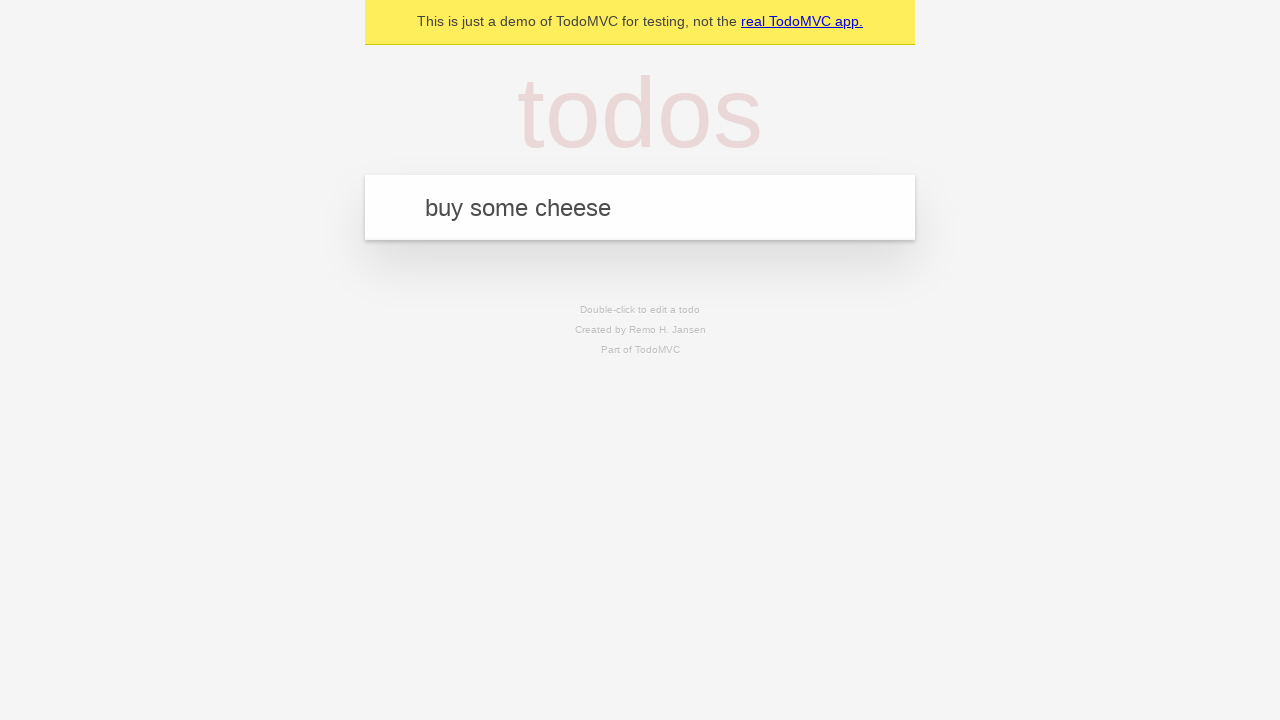

Pressed Enter to create todo 'buy some cheese' on internal:attr=[placeholder="What needs to be done?"i]
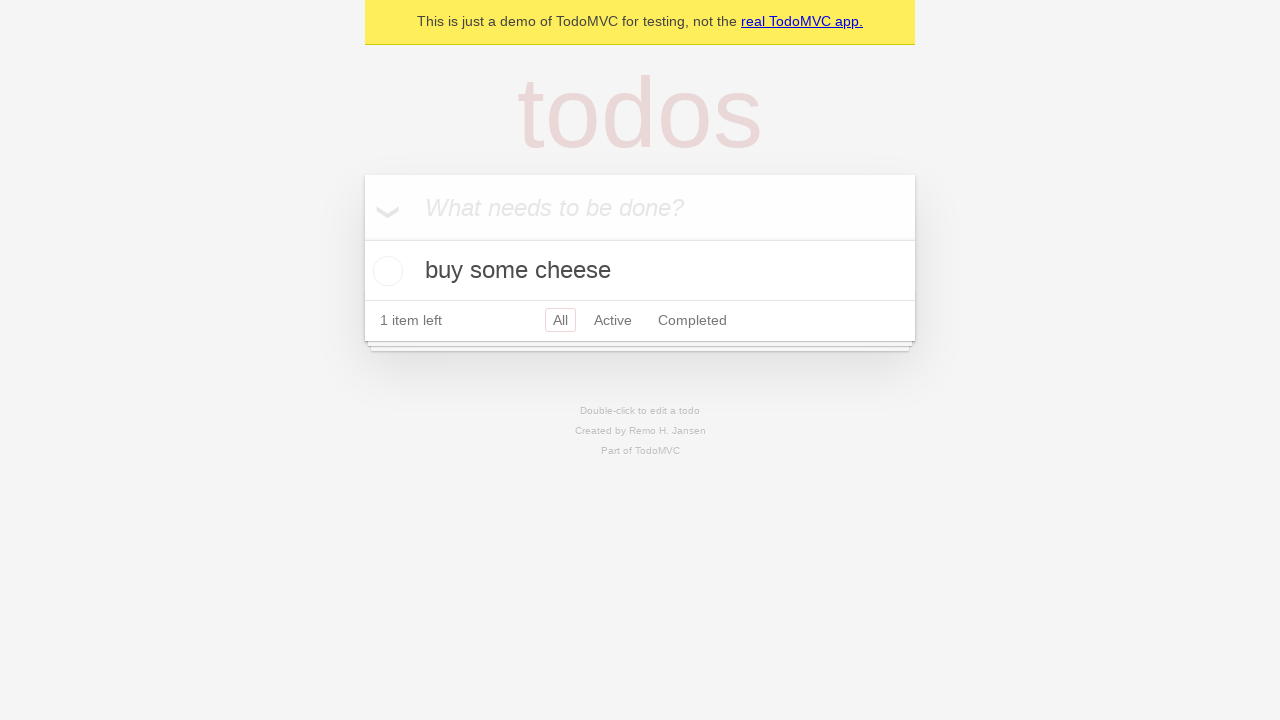

Filled todo input with 'feed the cat' on internal:attr=[placeholder="What needs to be done?"i]
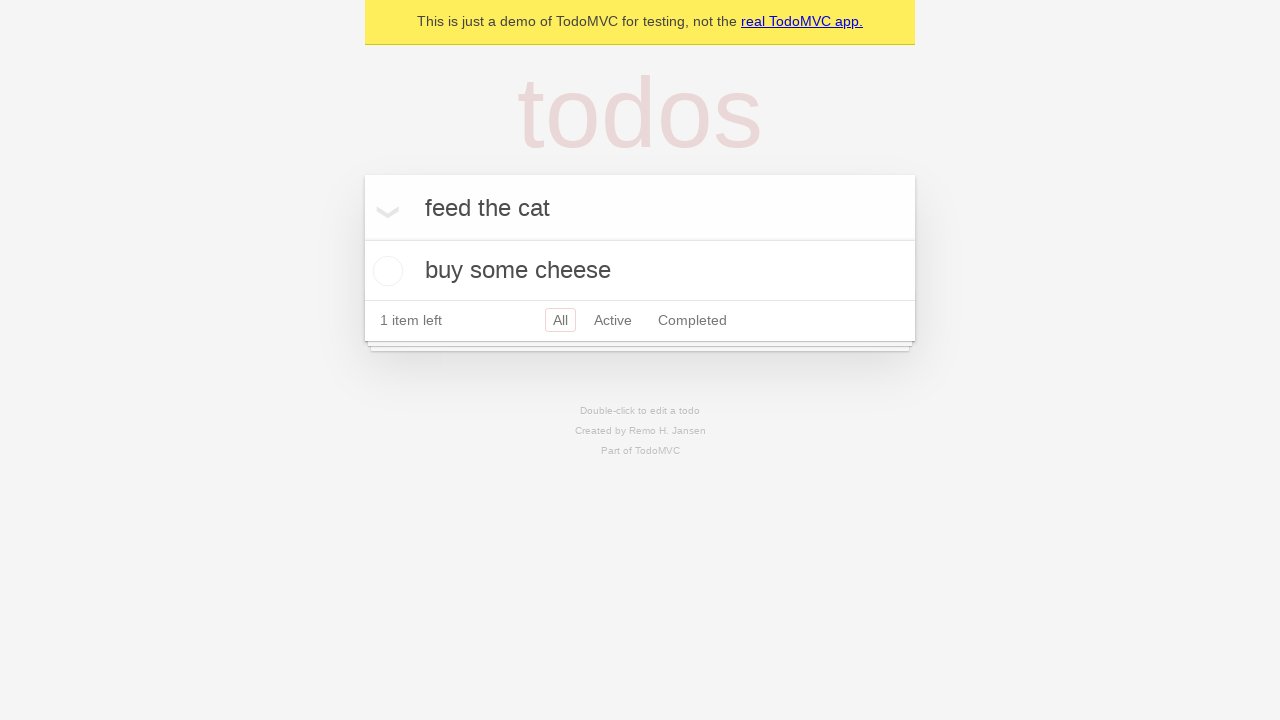

Pressed Enter to create todo 'feed the cat' on internal:attr=[placeholder="What needs to be done?"i]
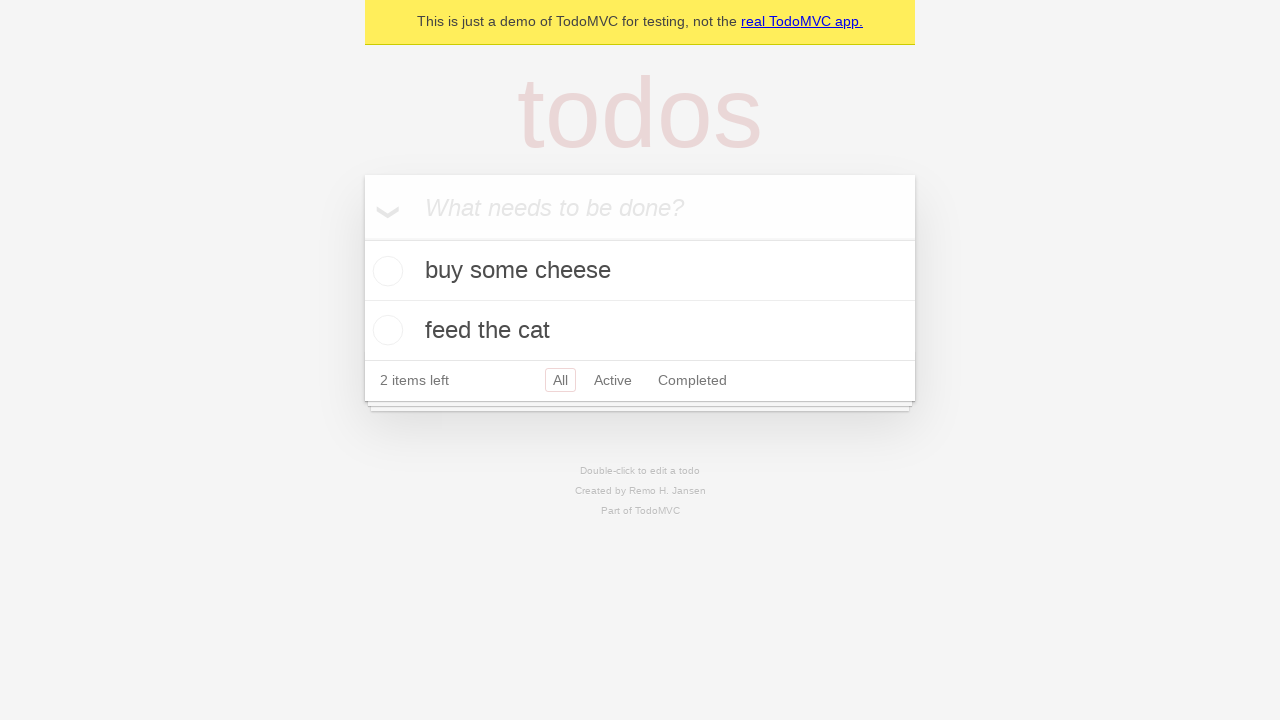

Both todo items loaded on page
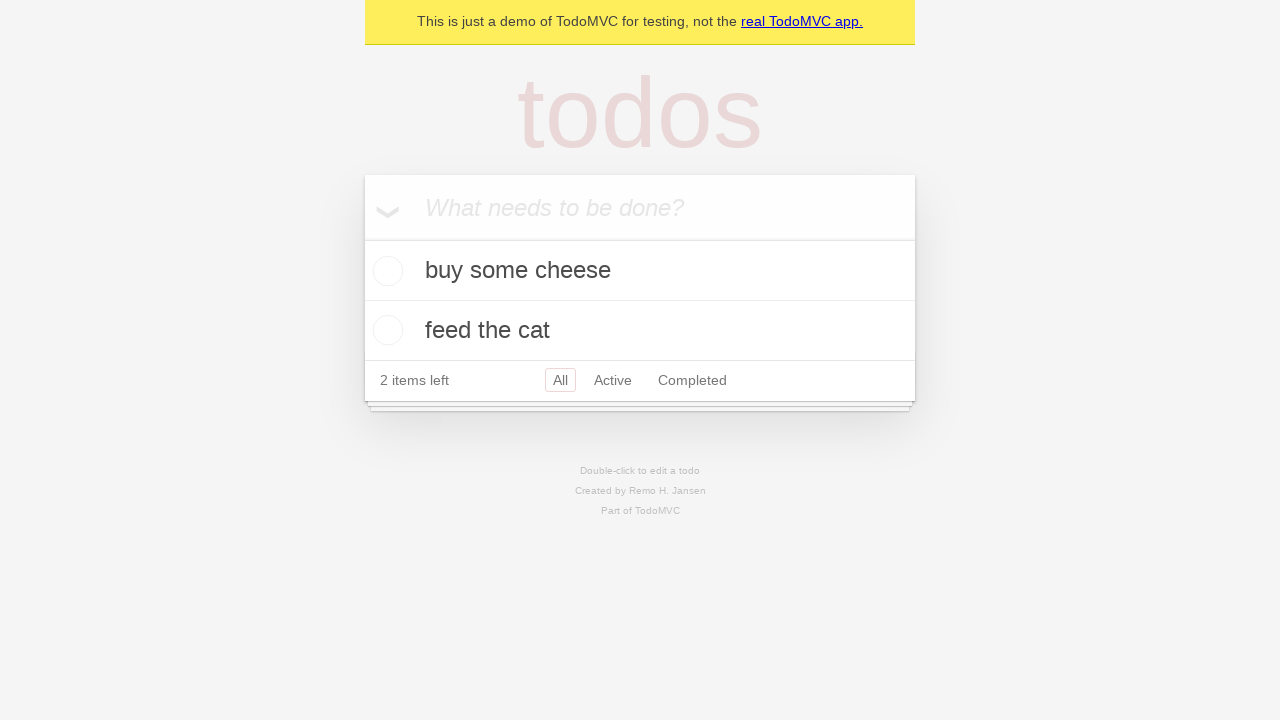

Checked the first todo item at (385, 271) on [data-testid='todo-item'] >> nth=0 >> internal:role=checkbox
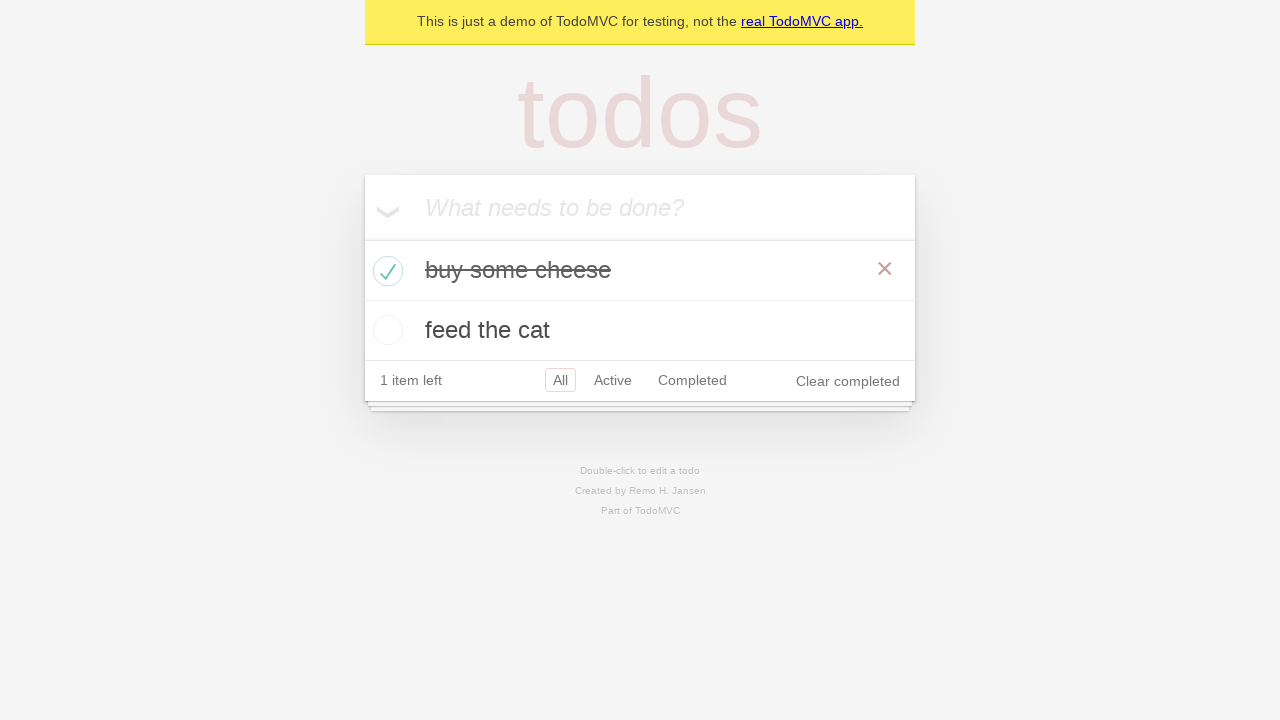

Page reloaded to test data persistence
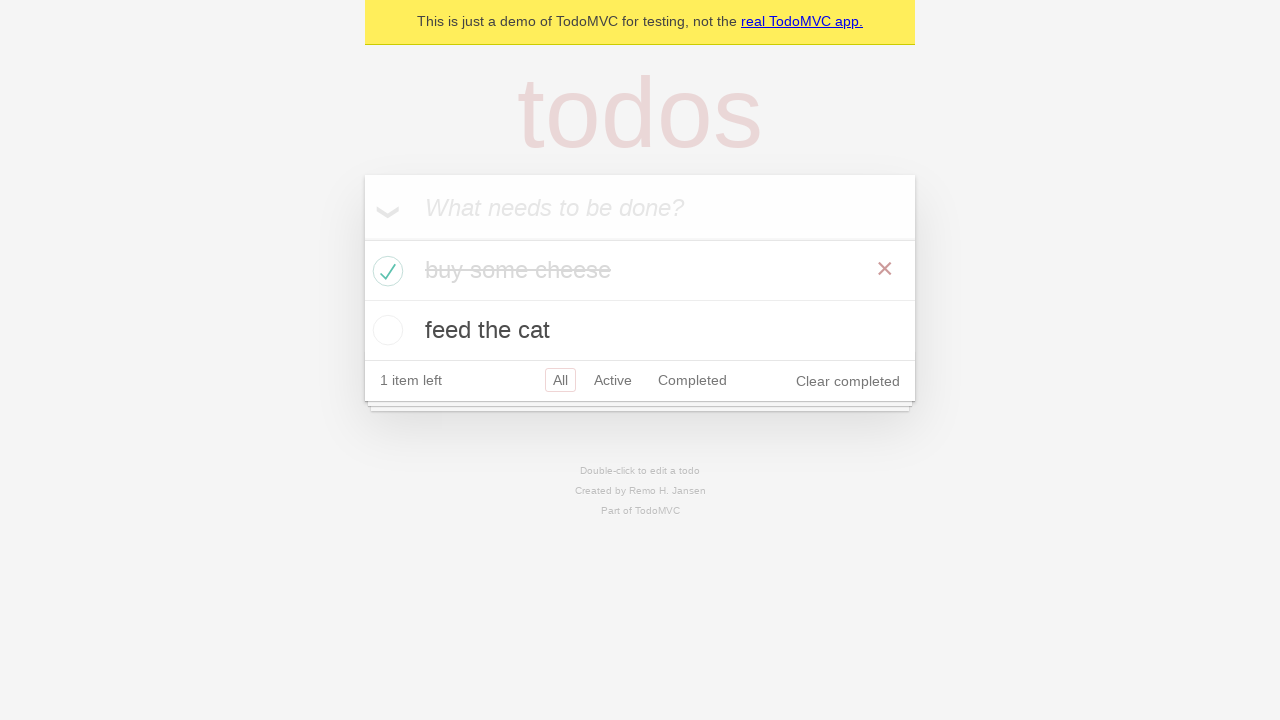

Todo items reappeared after page reload, confirming data persistence
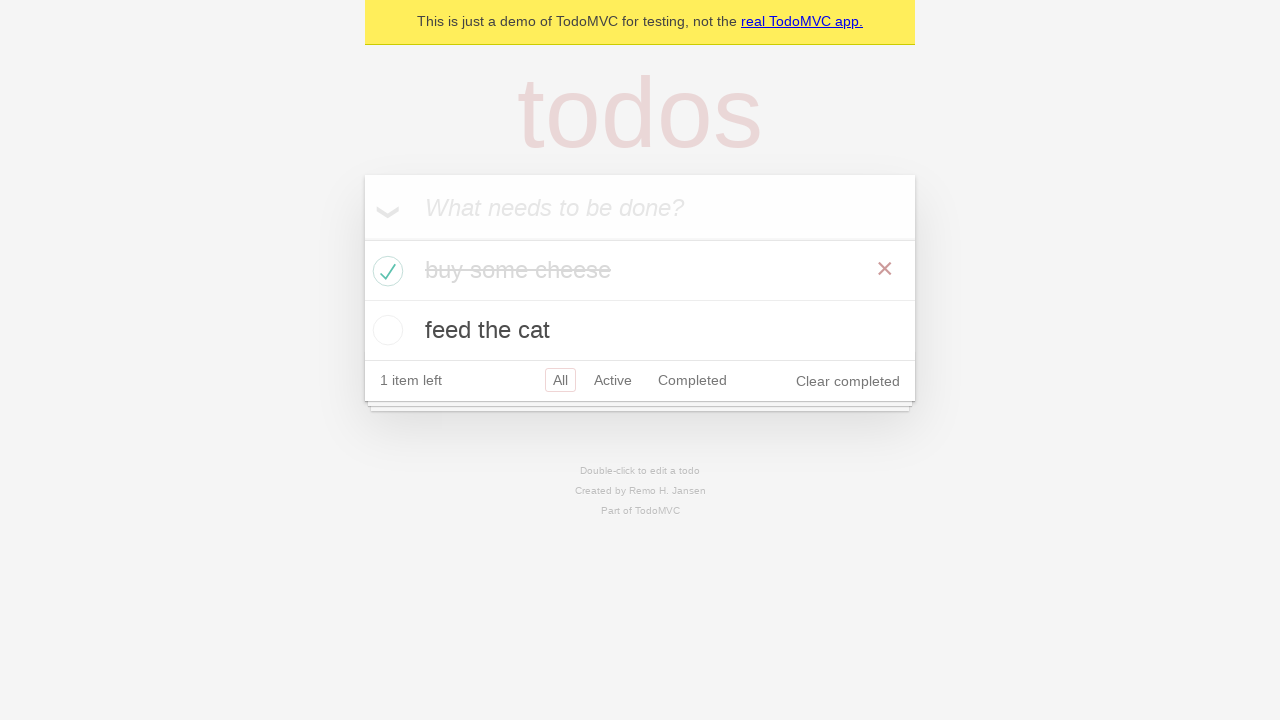

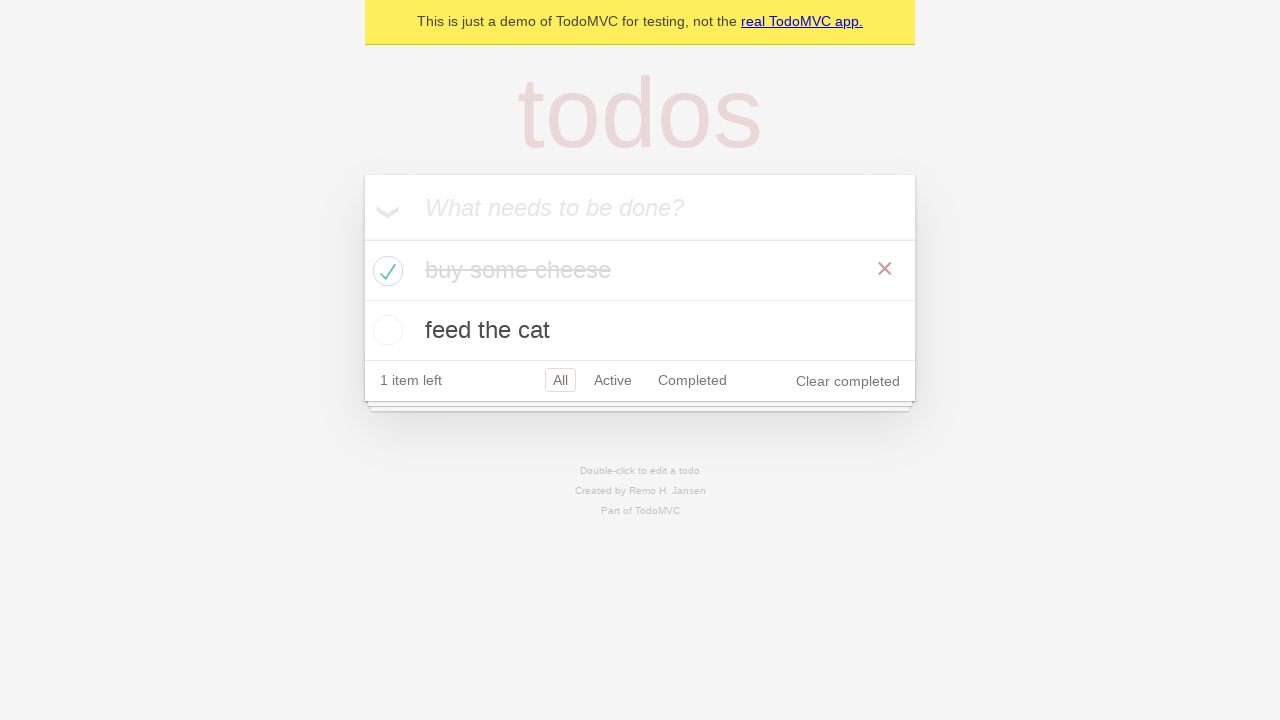